Tests closing a fake alert dialog by clicking the OK button

Starting URL: https://testpages.eviltester.com/styled/alerts/fake-alert-test.html

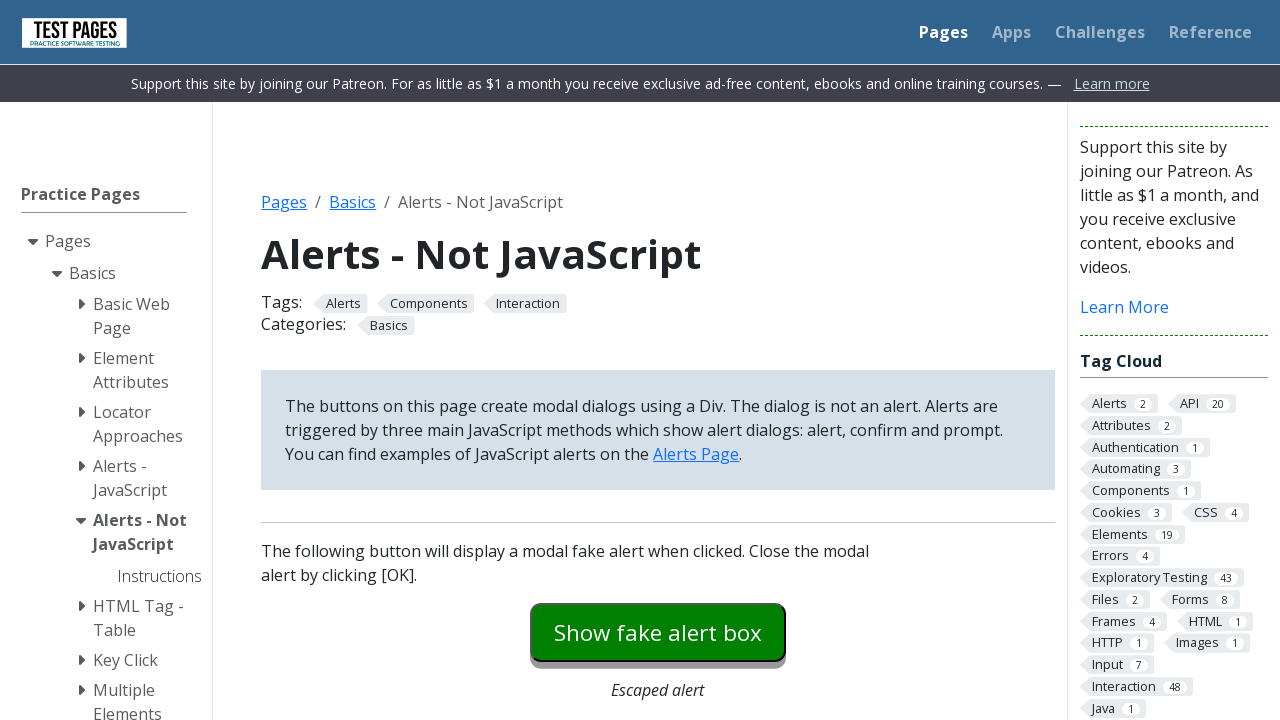

Clicked the fake alert button at (658, 632) on #fakealert
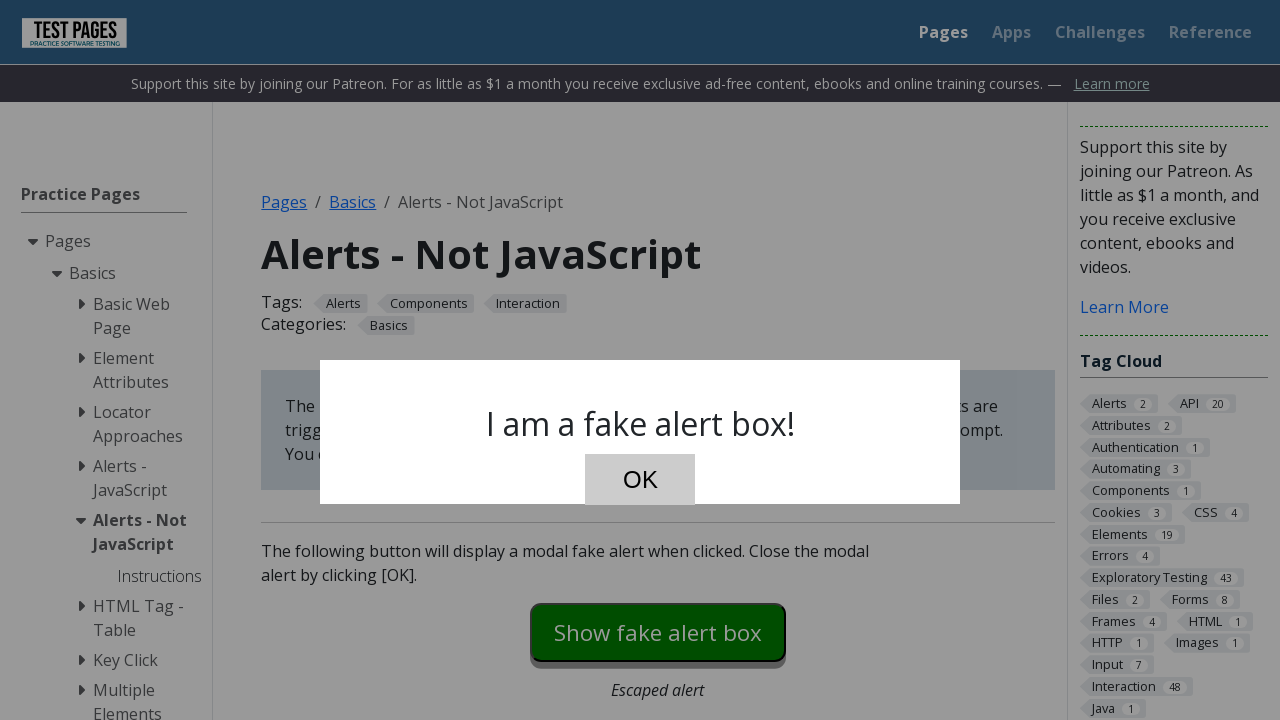

Clicked the OK button on the fake alert dialog at (640, 480) on #dialog-ok
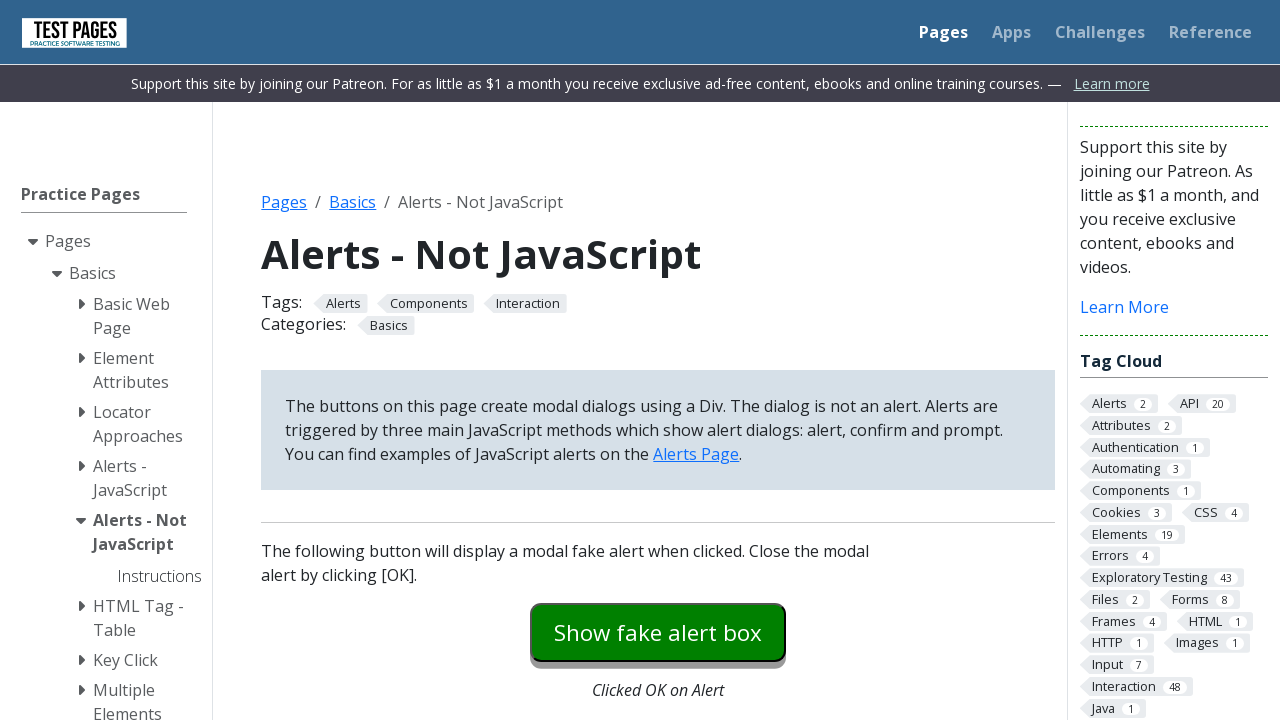

Verified that the fake alert dialog is hidden
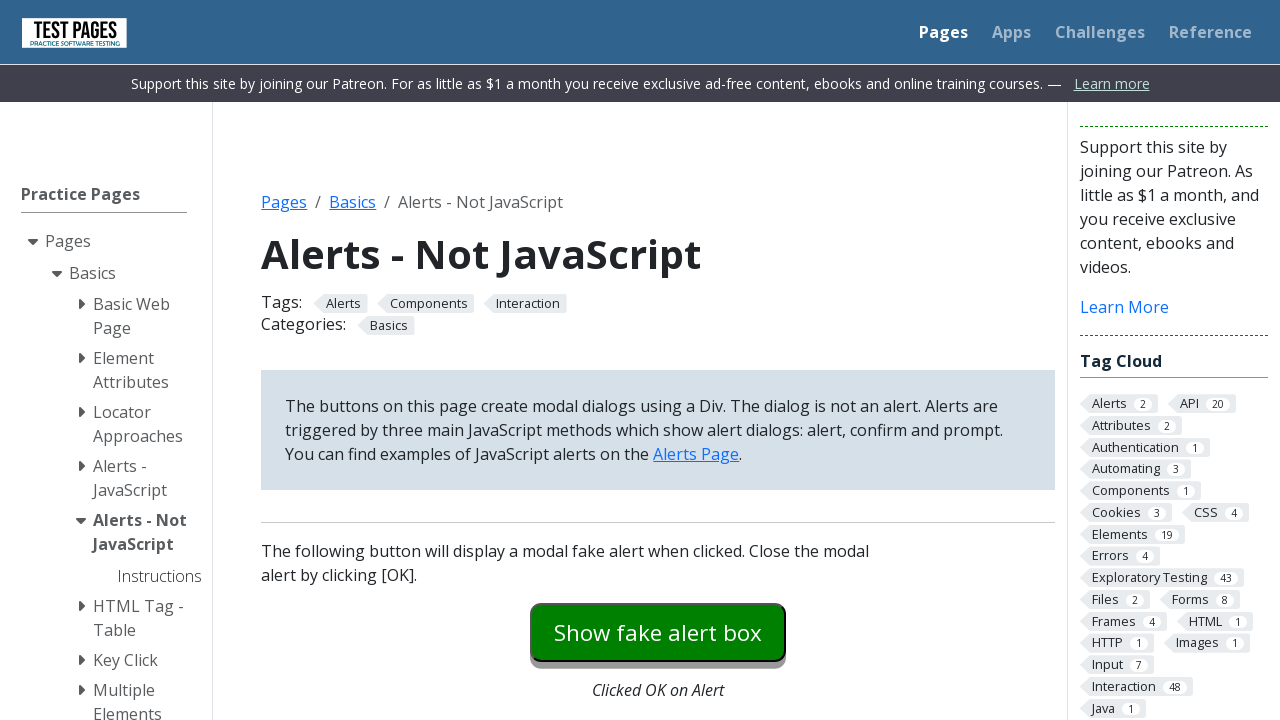

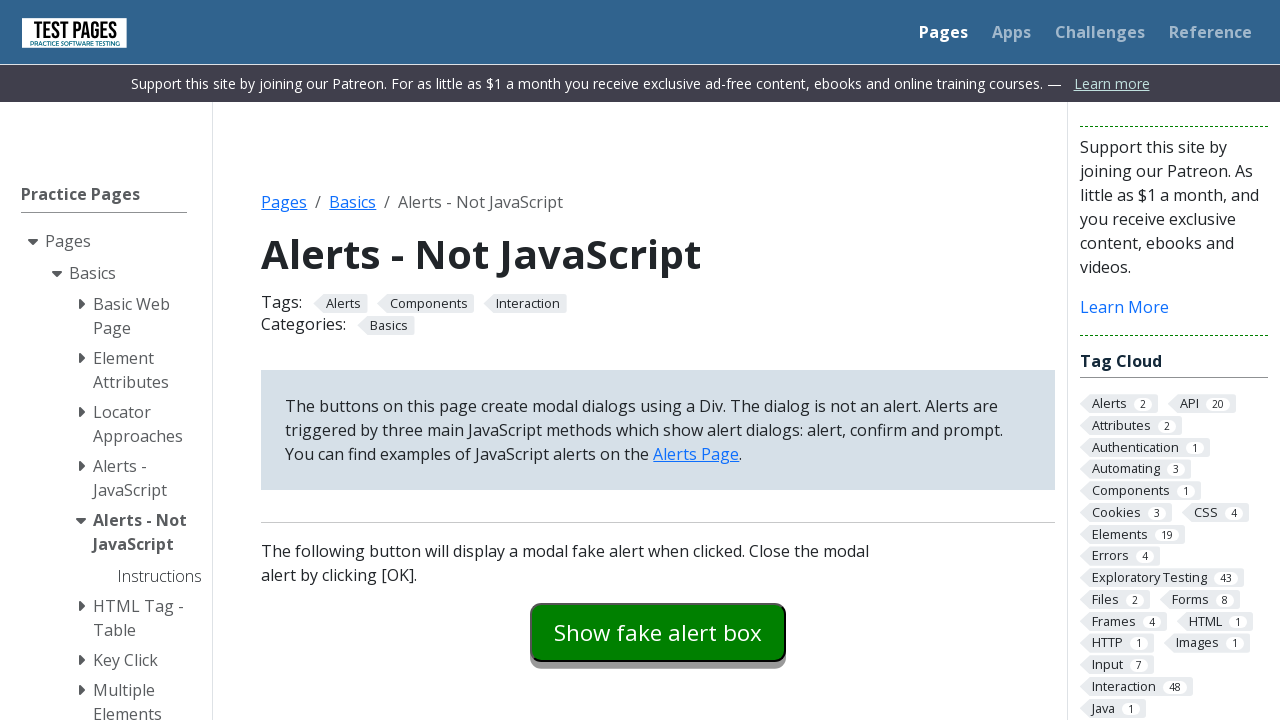